Navigates to the RedBus website and maximizes the browser window to verify the page loads correctly

Starting URL: https://www.redbus.in/

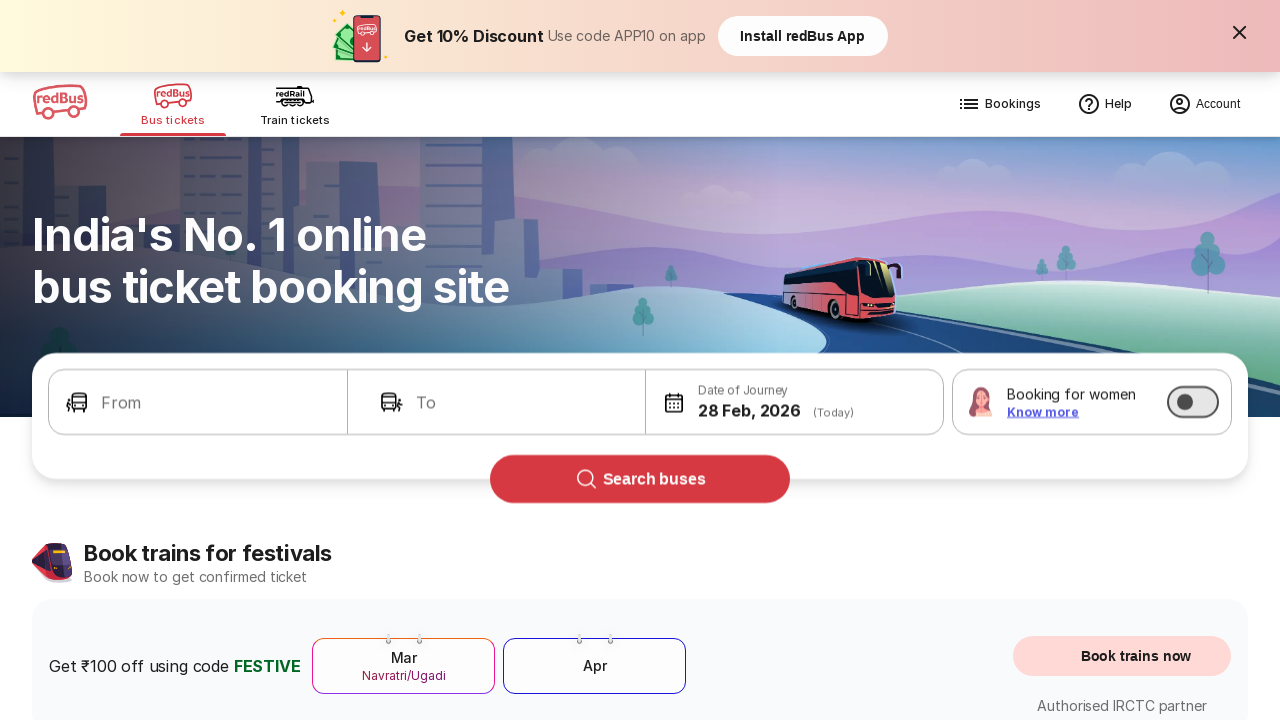

Waited for page DOM content to load
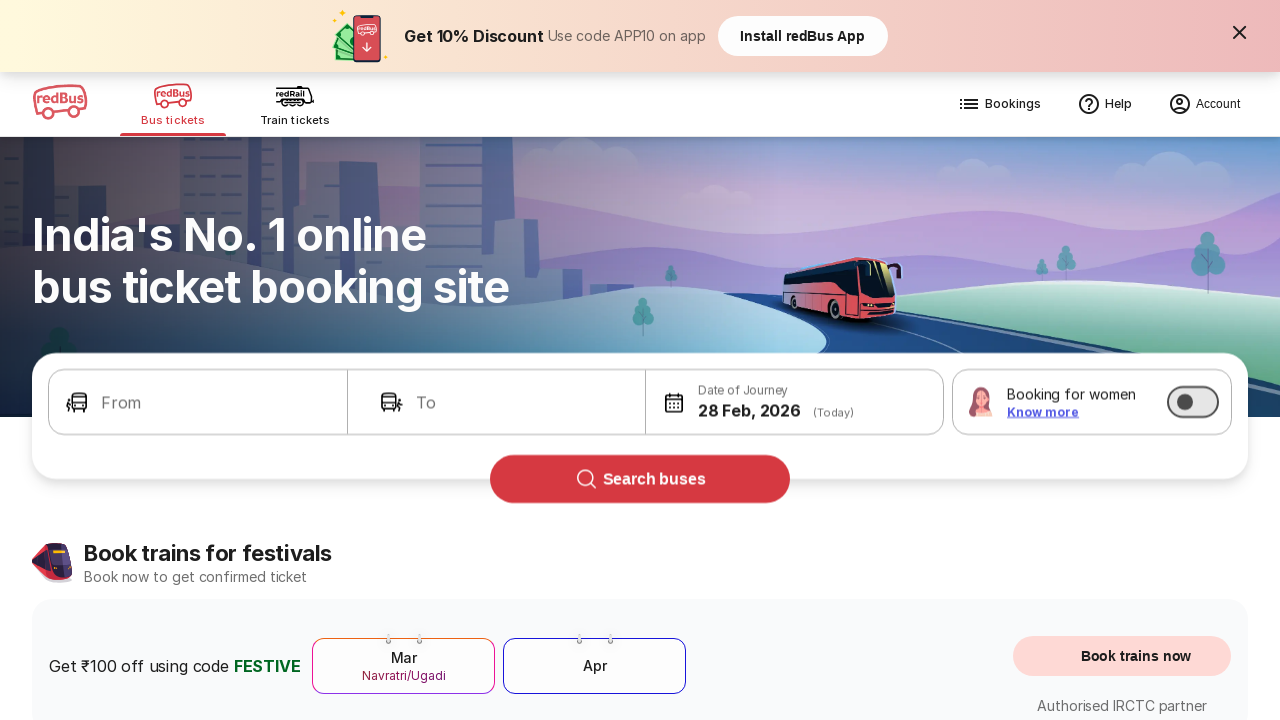

Verified body element is visible on RedBus website
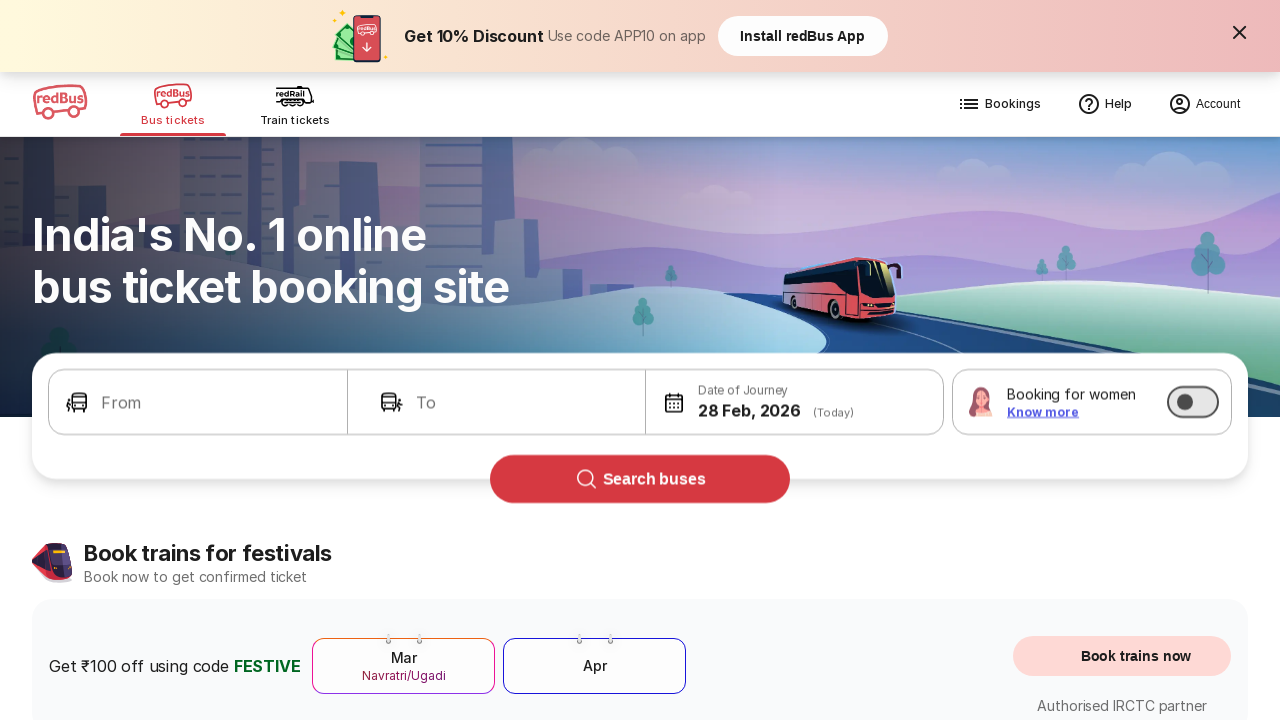

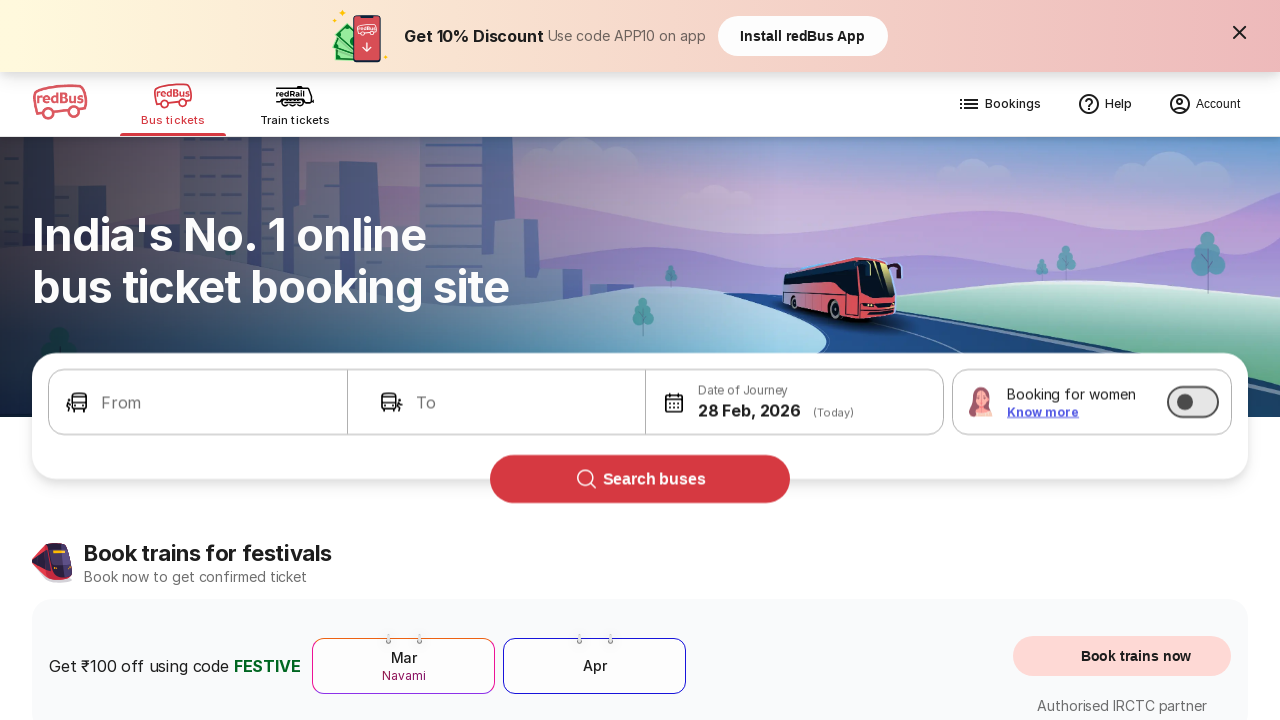